Tests a text box form by filling in user name, email, current address, and permanent address fields, then submitting the form.

Starting URL: https://demoqa.com/text-box

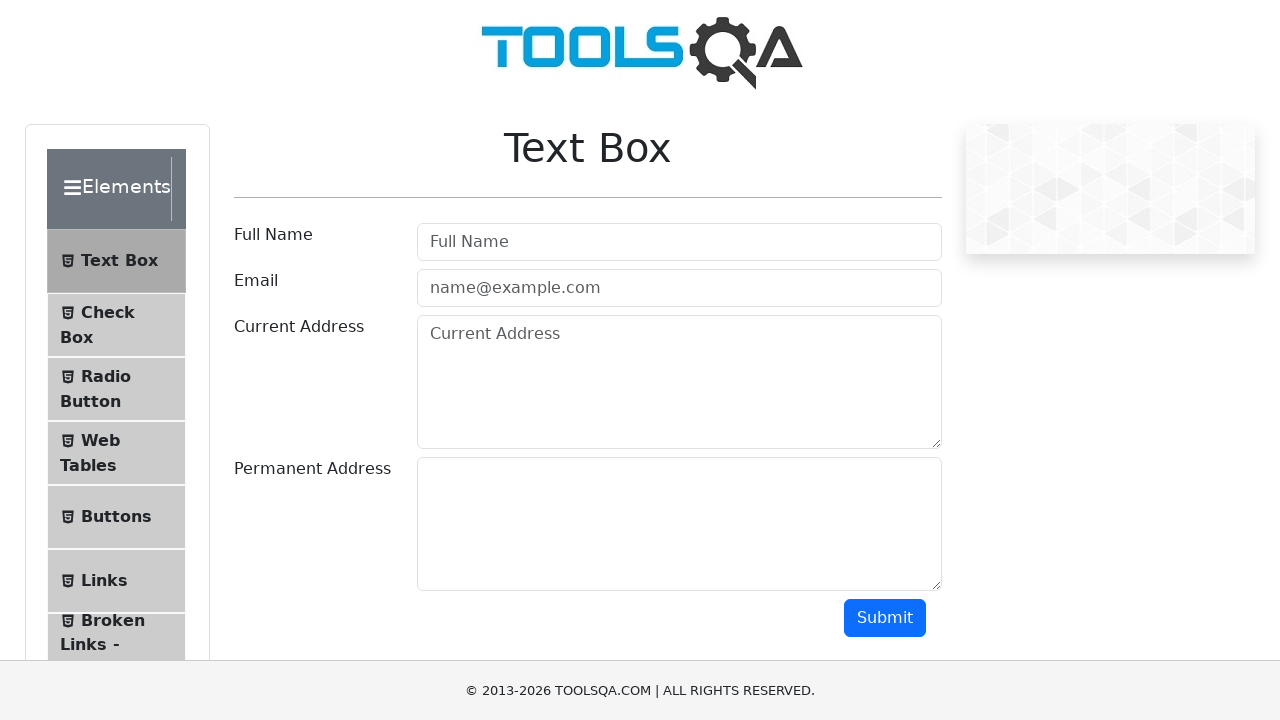

Filled user name field with 'Carlos' on #userName
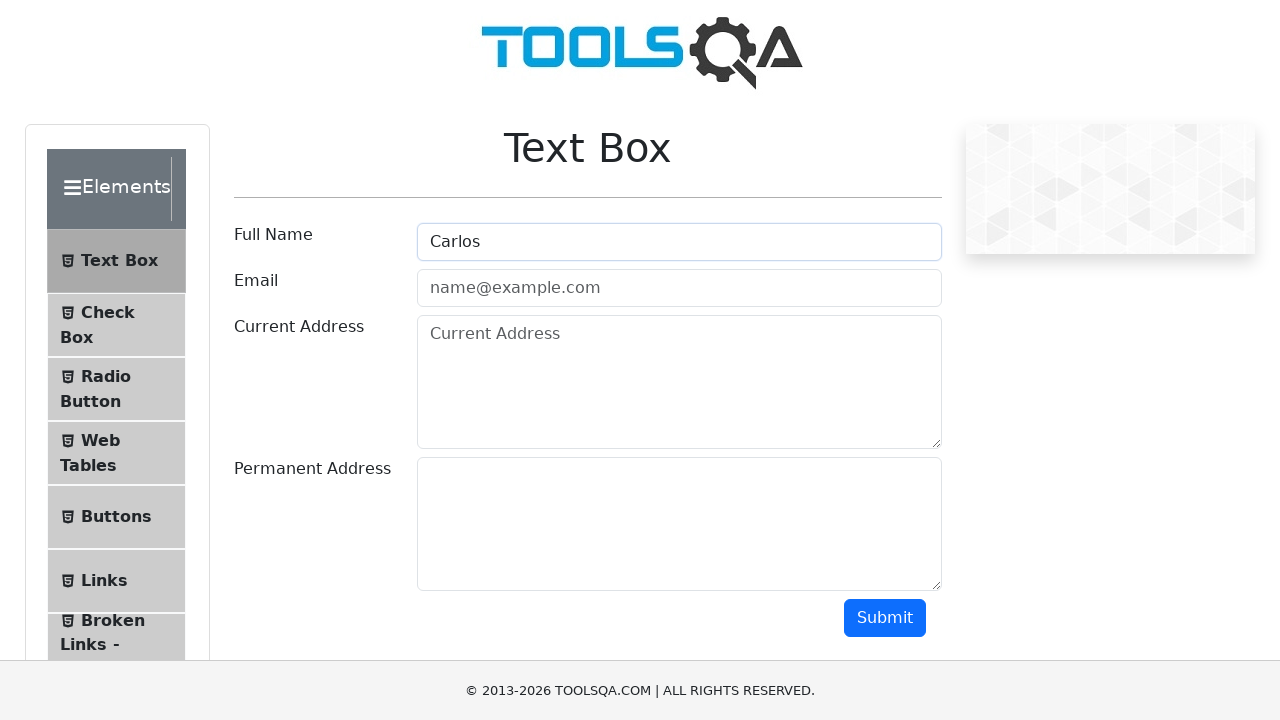

Filled email field with 'carlos.rodriguez@gmail.com' on #userEmail
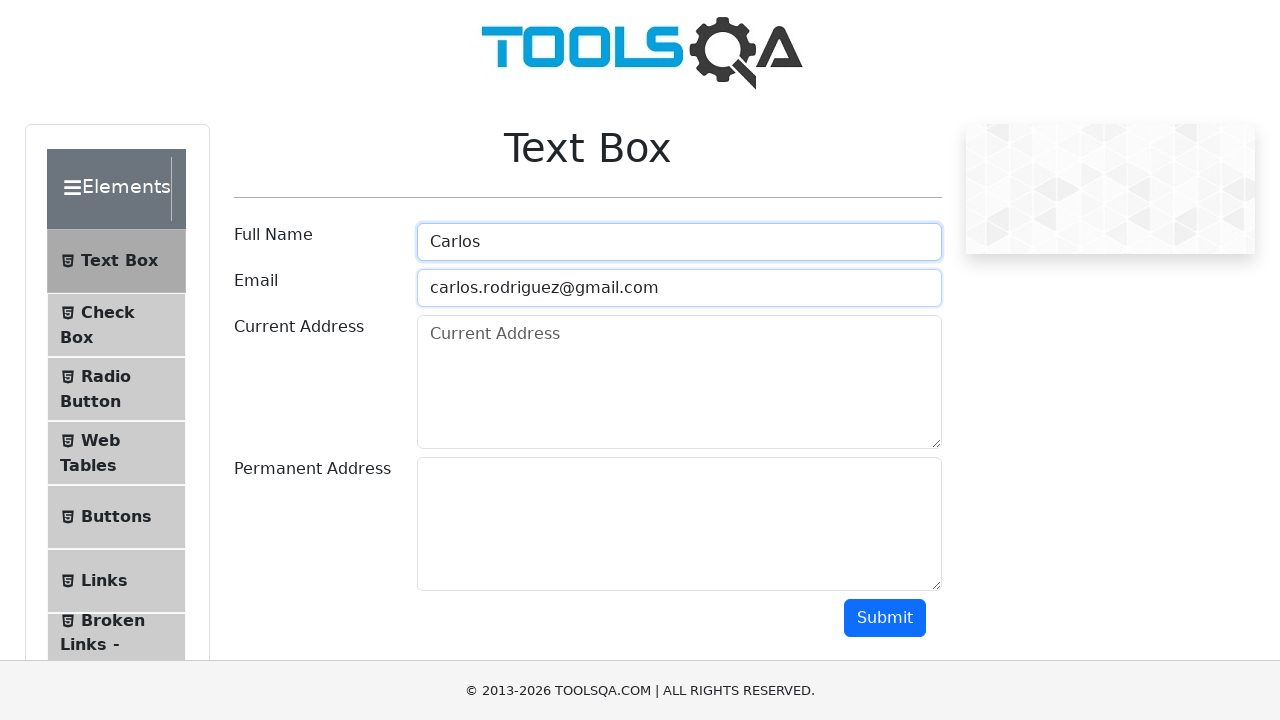

Filled current address field with 'Calle Principal 123' on #currentAddress
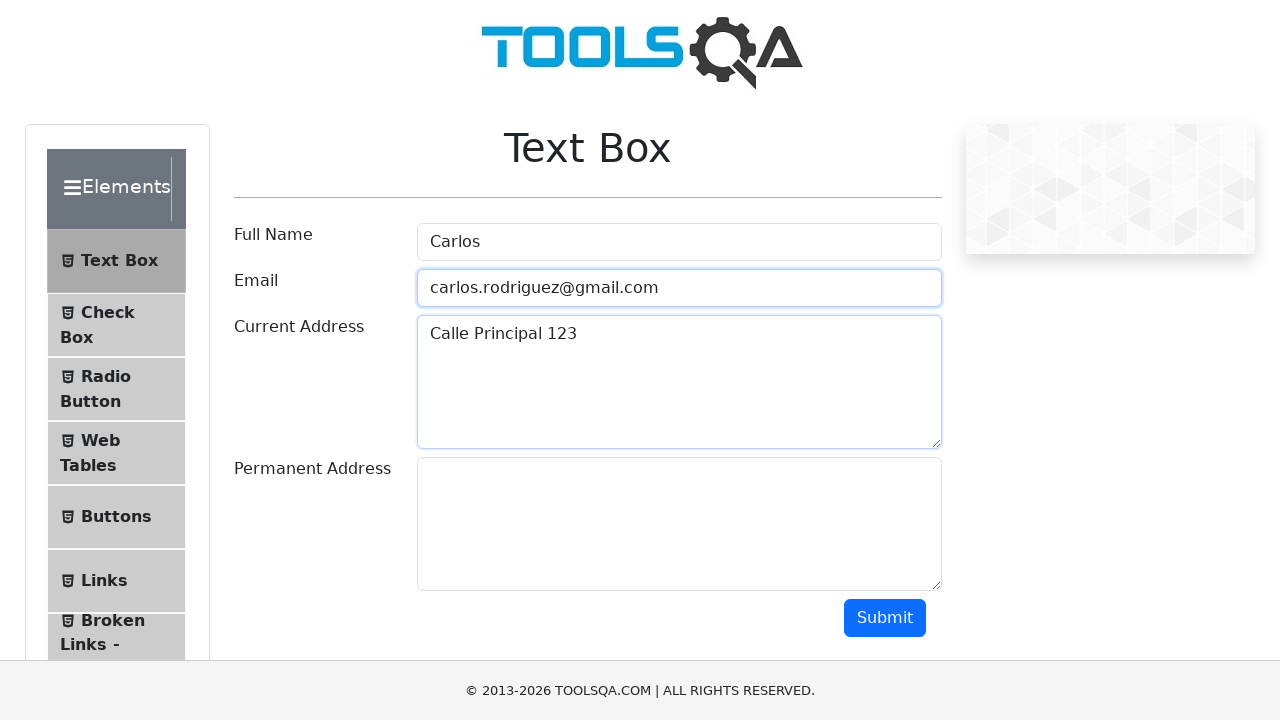

Filled permanent address field with 'Avenida Central 456' on #permanentAddress
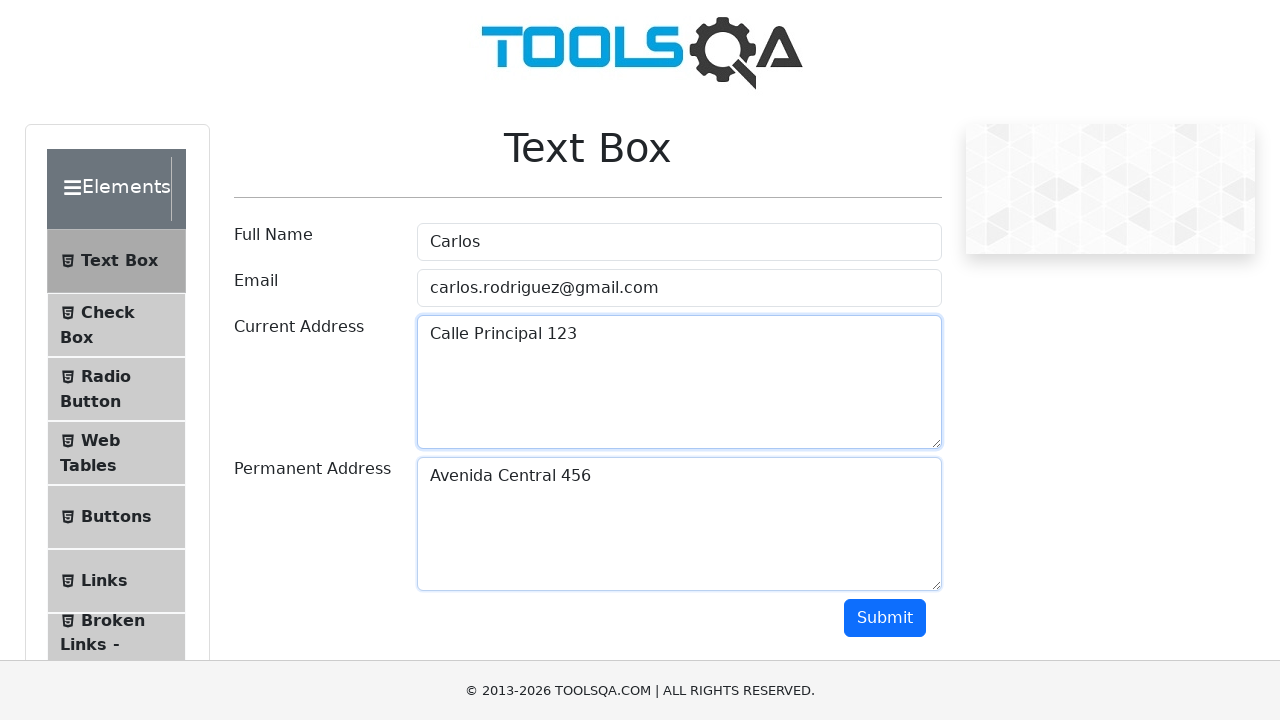

Scrolled down to reveal submit button
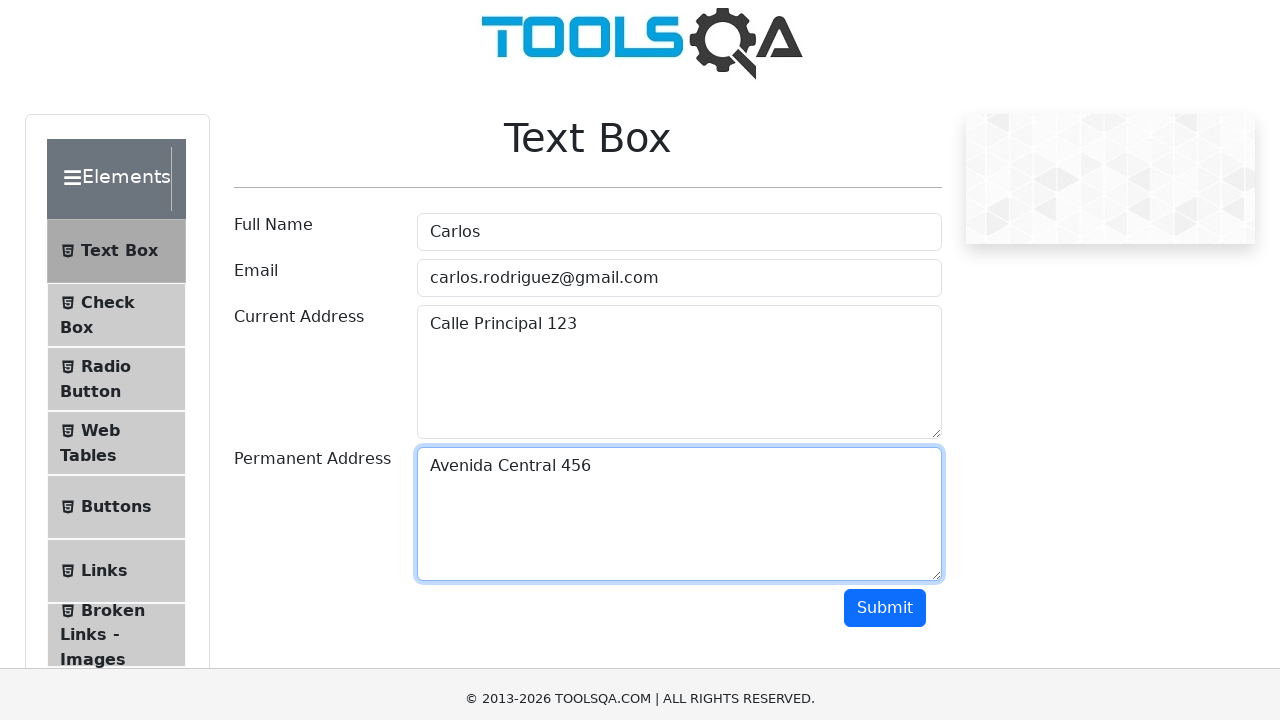

Clicked submit button to complete text box form at (885, 318) on #submit
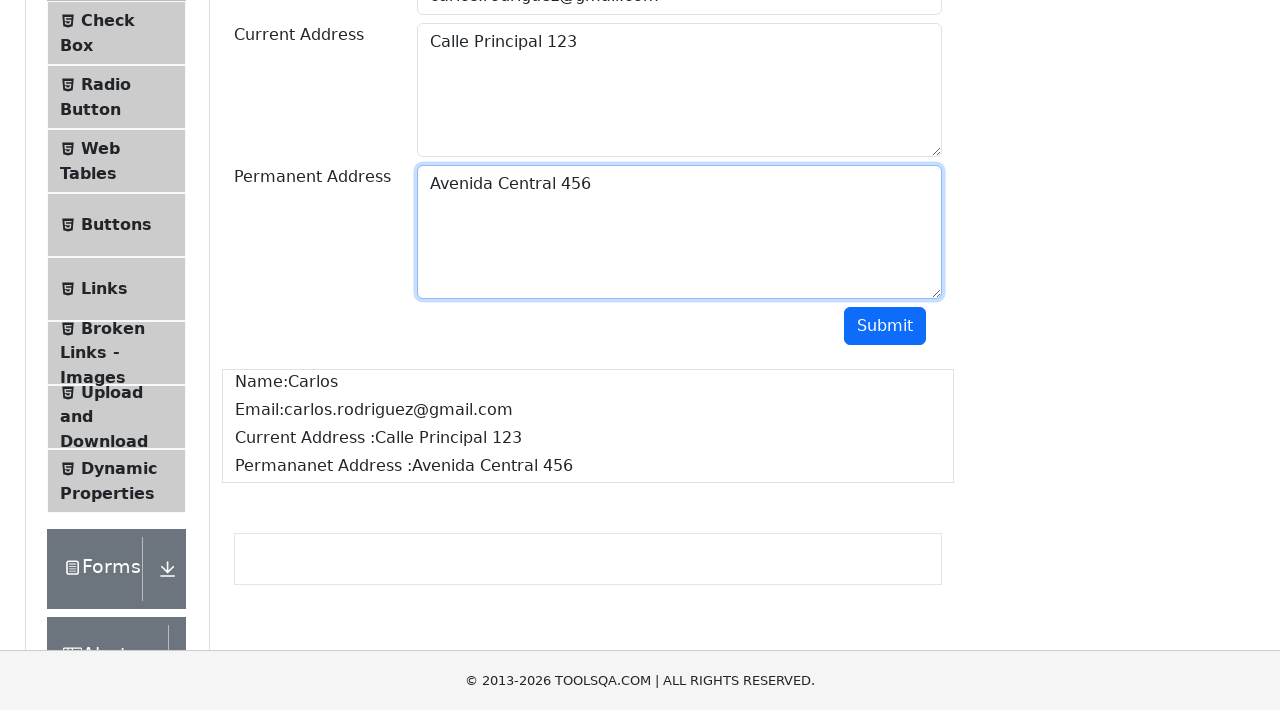

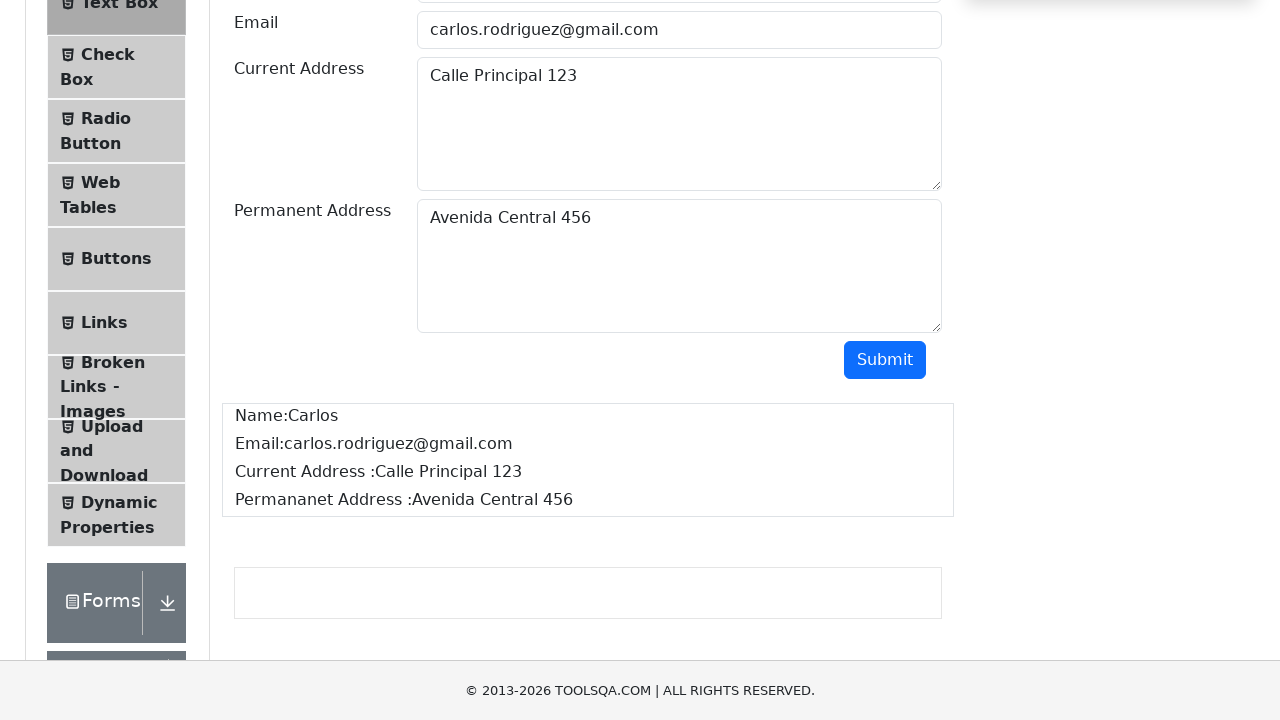